Tests tab switching functionality by clicking on different tabs and verifying their active state

Starting URL: https://www.uni-stuttgart.de/studium/bewerbung/online/

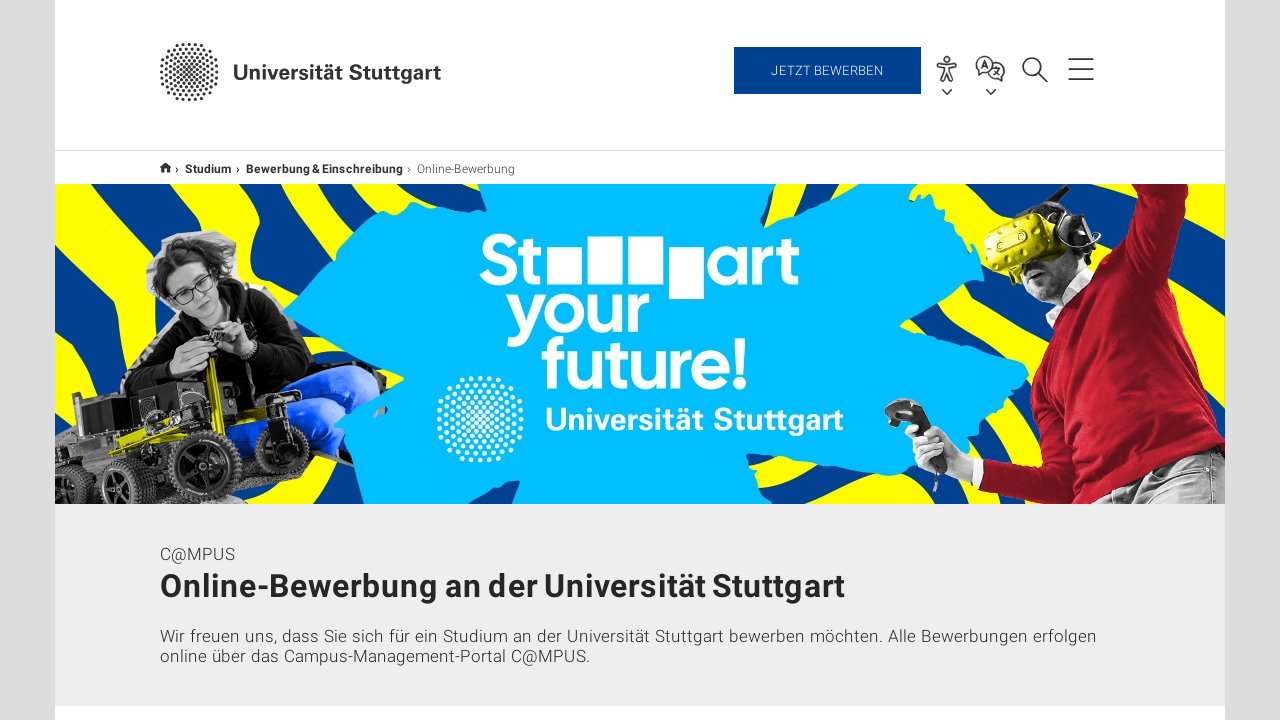

Clicked on the second tab at (560, 360) on #id-eb0edcf0-1-parent a
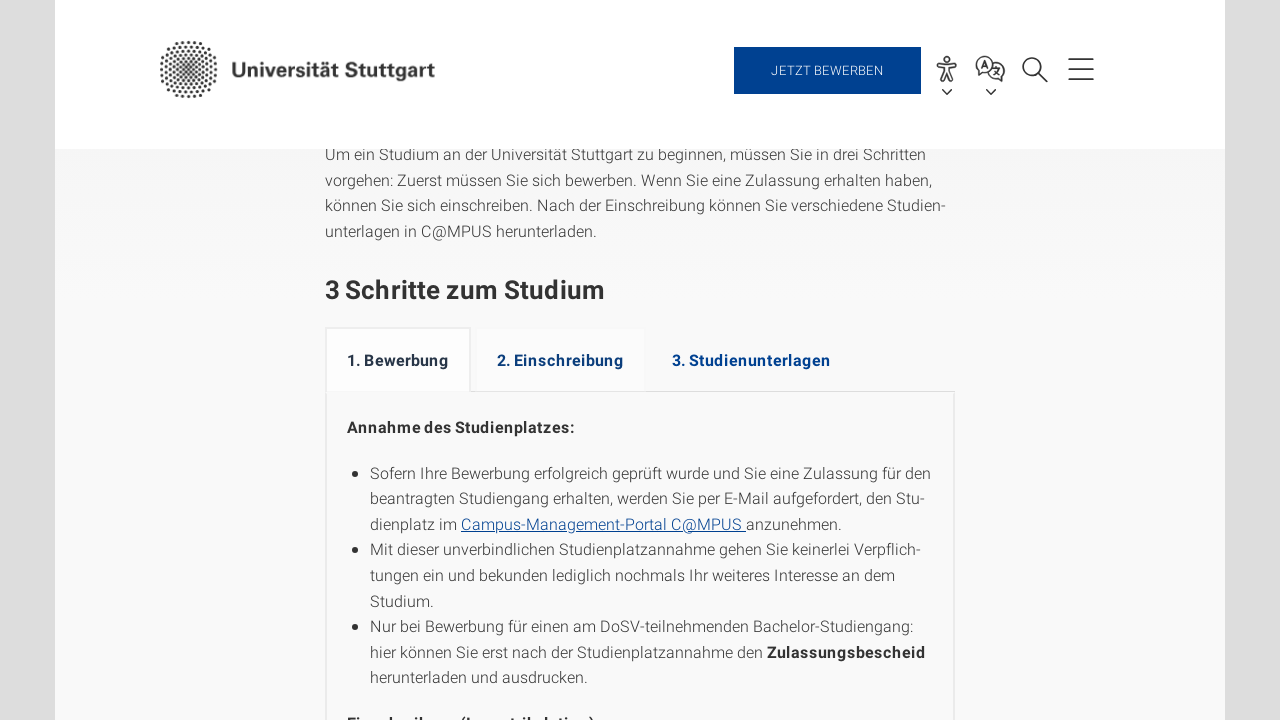

Verified second tab is now active
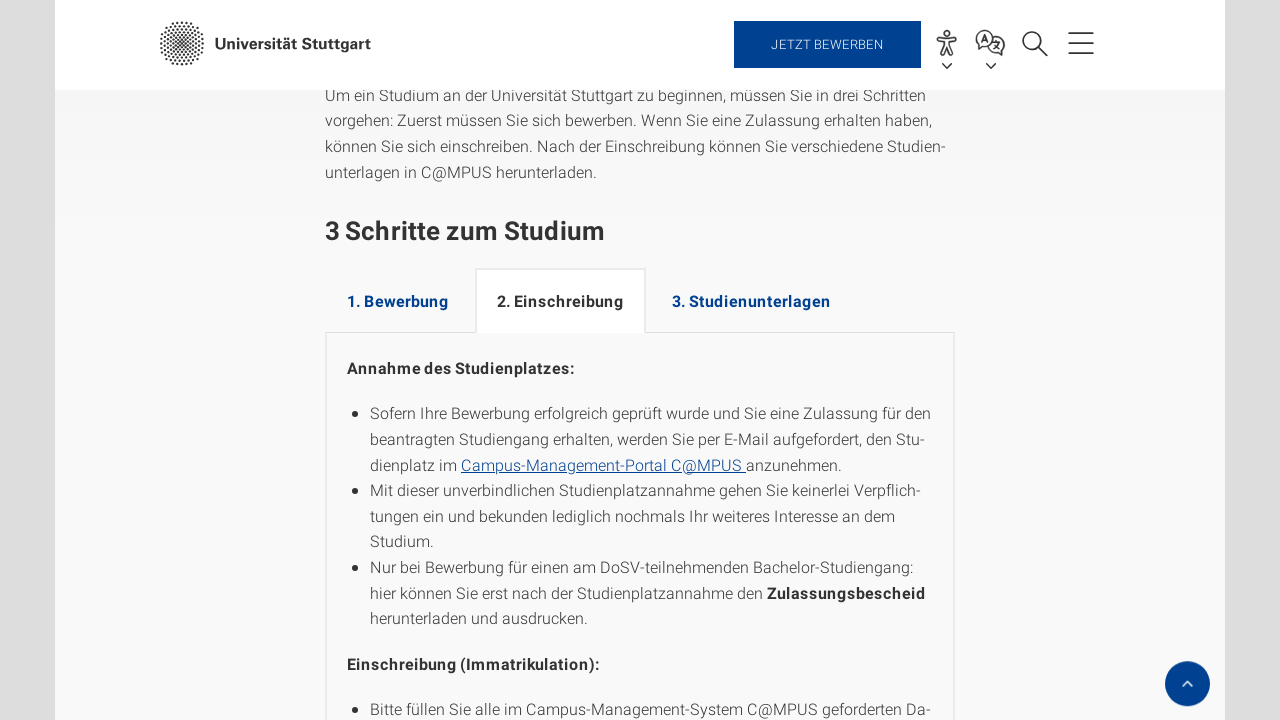

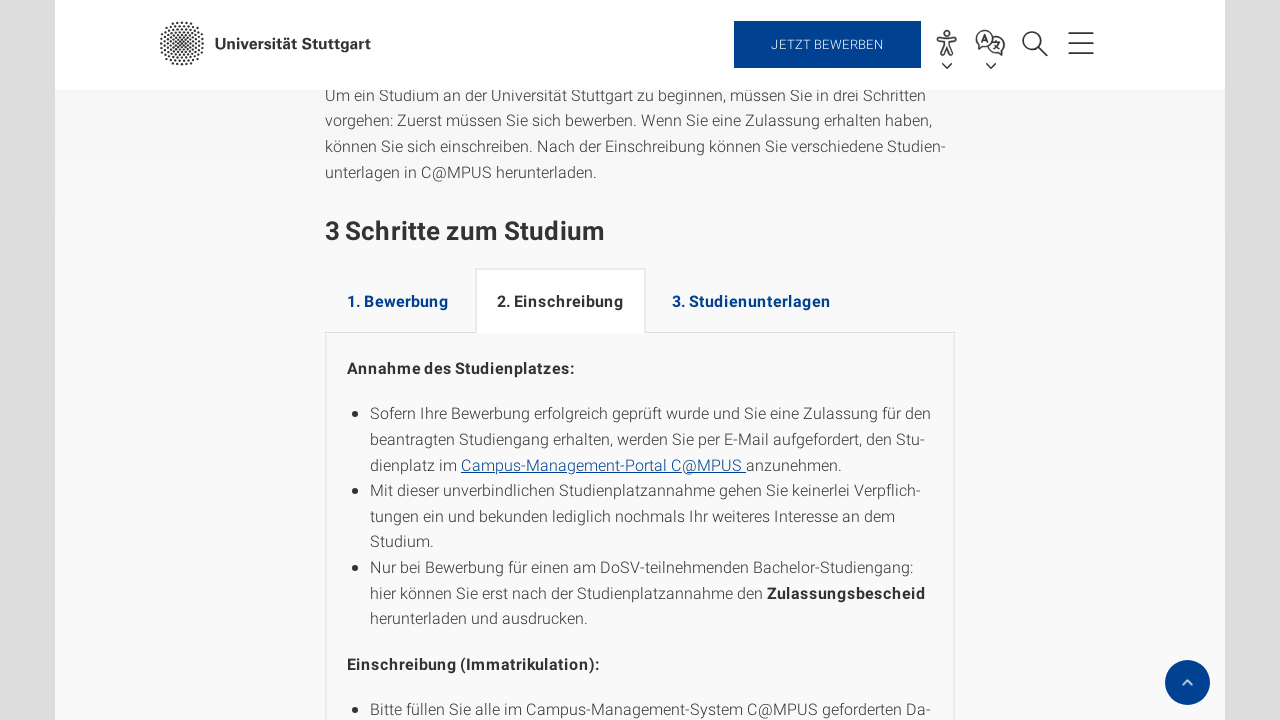